Tests dynamic controls on a page by clicking Remove button to remove a checkbox, verifying it's gone, then clicking Add button to bring it back and verifying it's back

Starting URL: https://the-internet.herokuapp.com/dynamic_controls

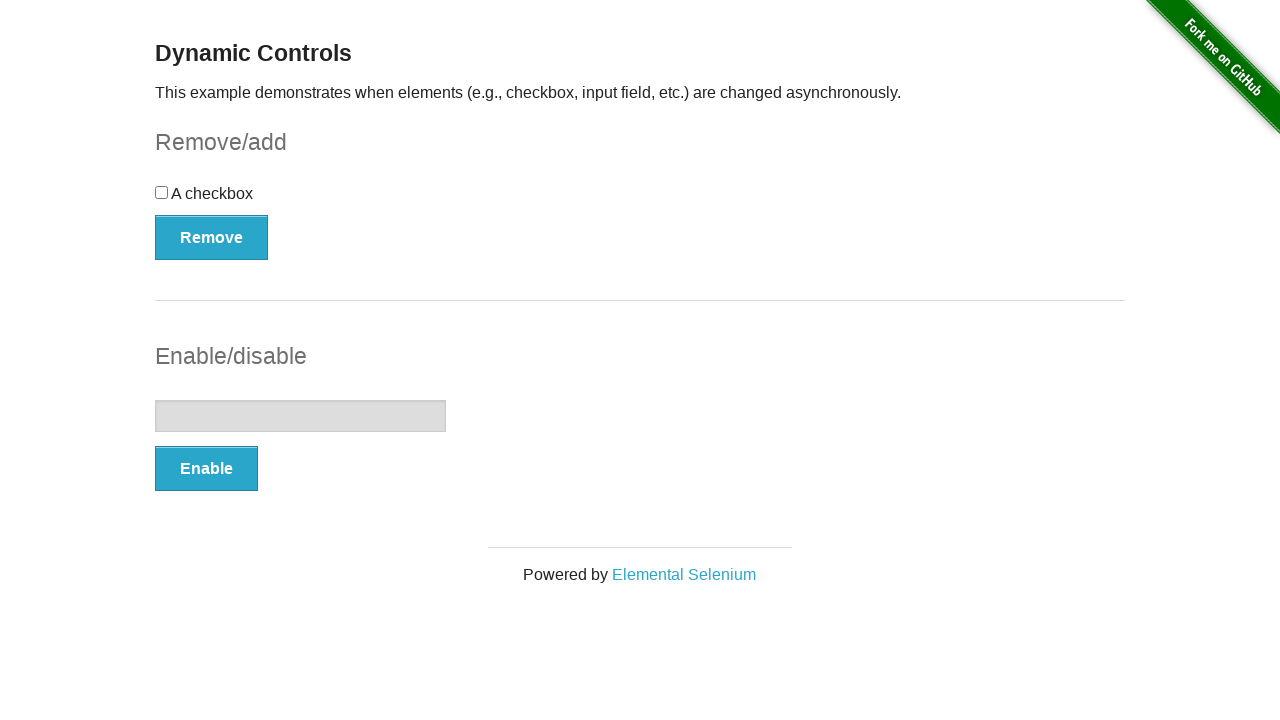

Clicked Remove button to remove checkbox at (212, 237) on xpath=//button[text()='Remove']
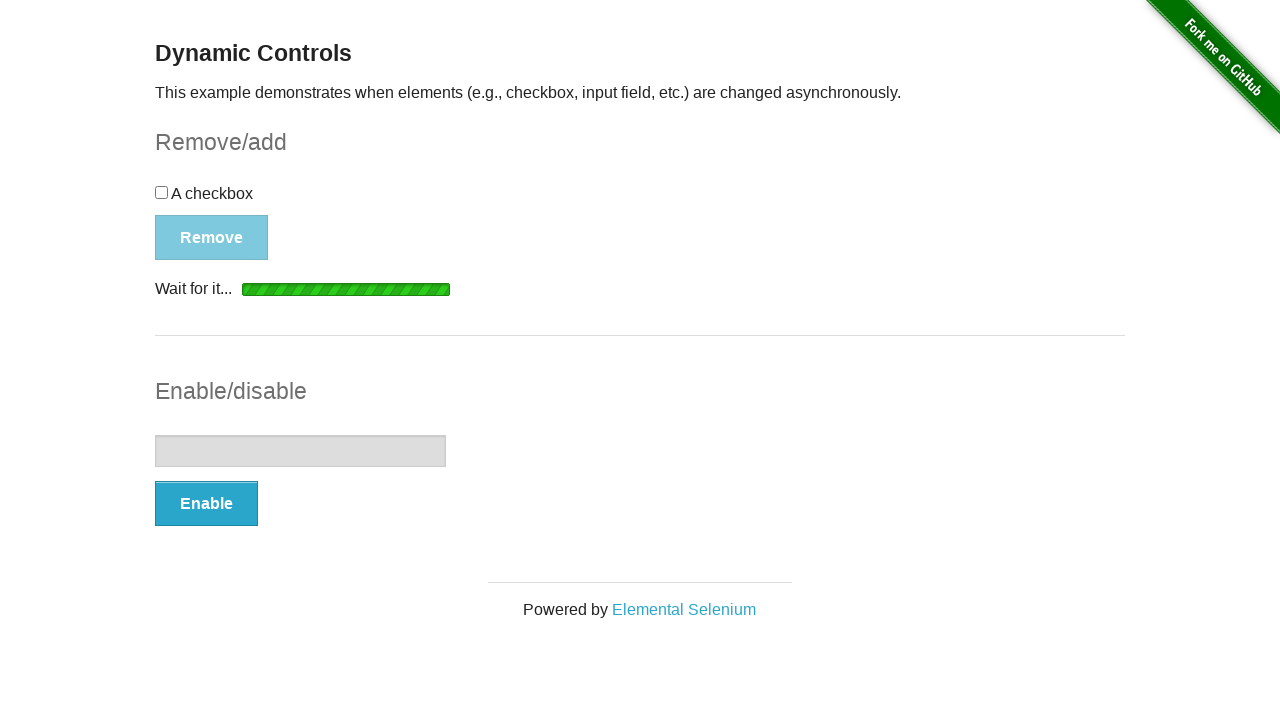

Waited for 'It's gone!' message to appear
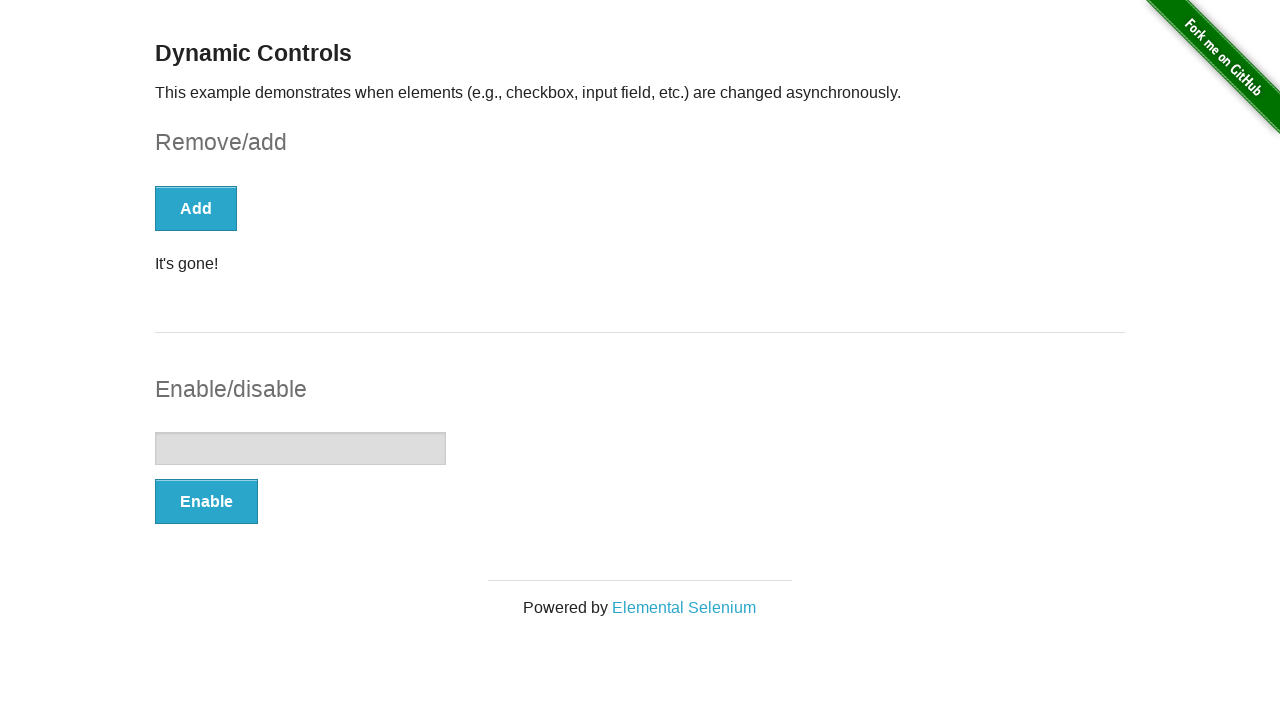

Located 'It's gone!' element
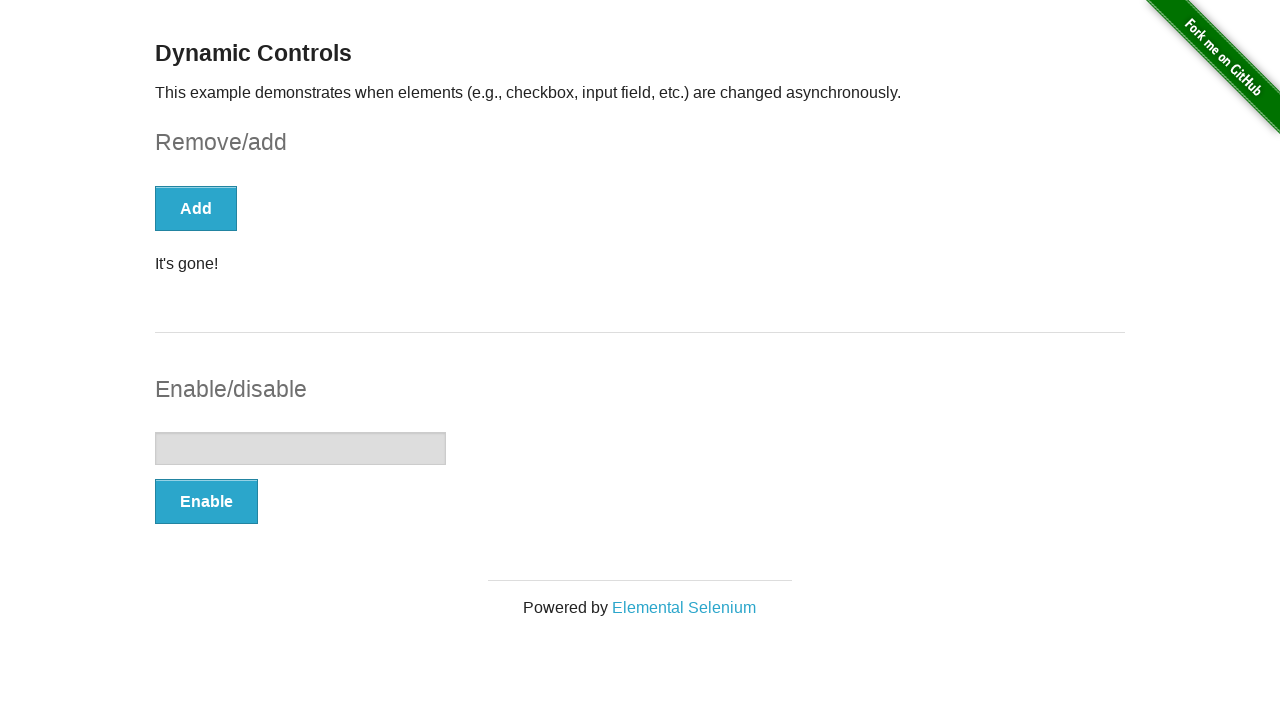

Verified 'It's gone!' message is visible
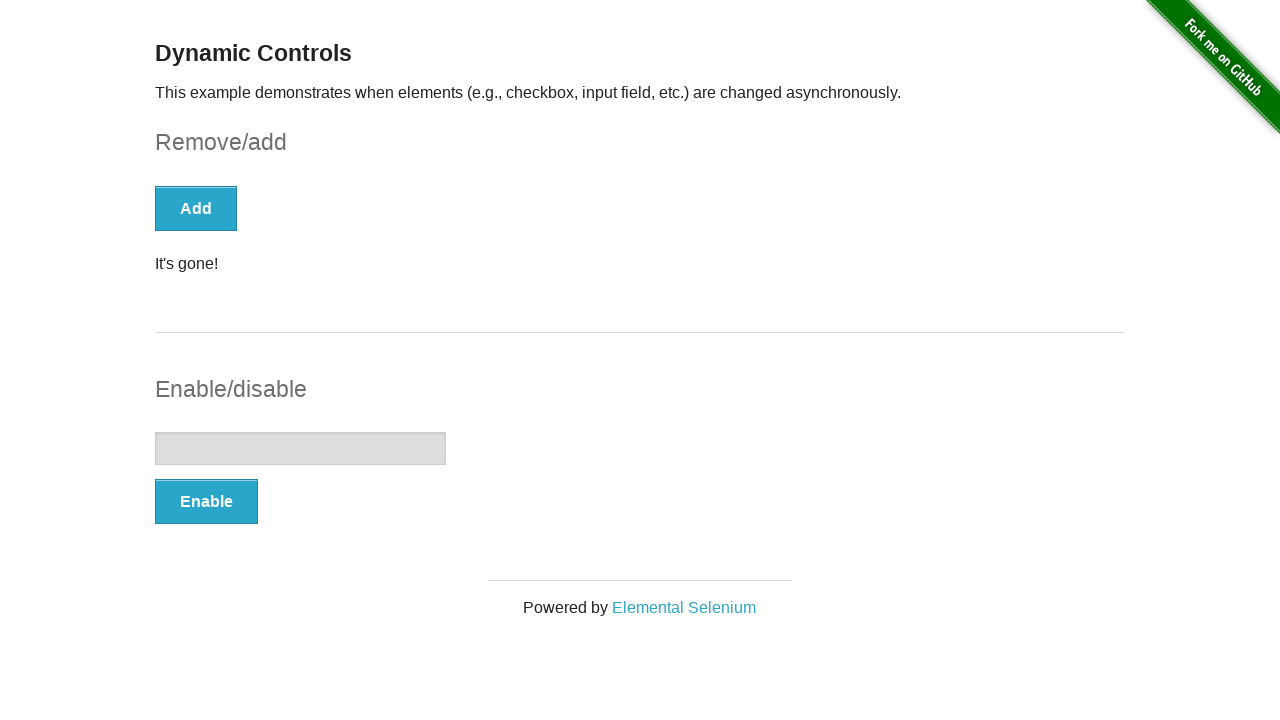

Clicked Add button to restore checkbox at (196, 208) on xpath=//button[text()='Add']
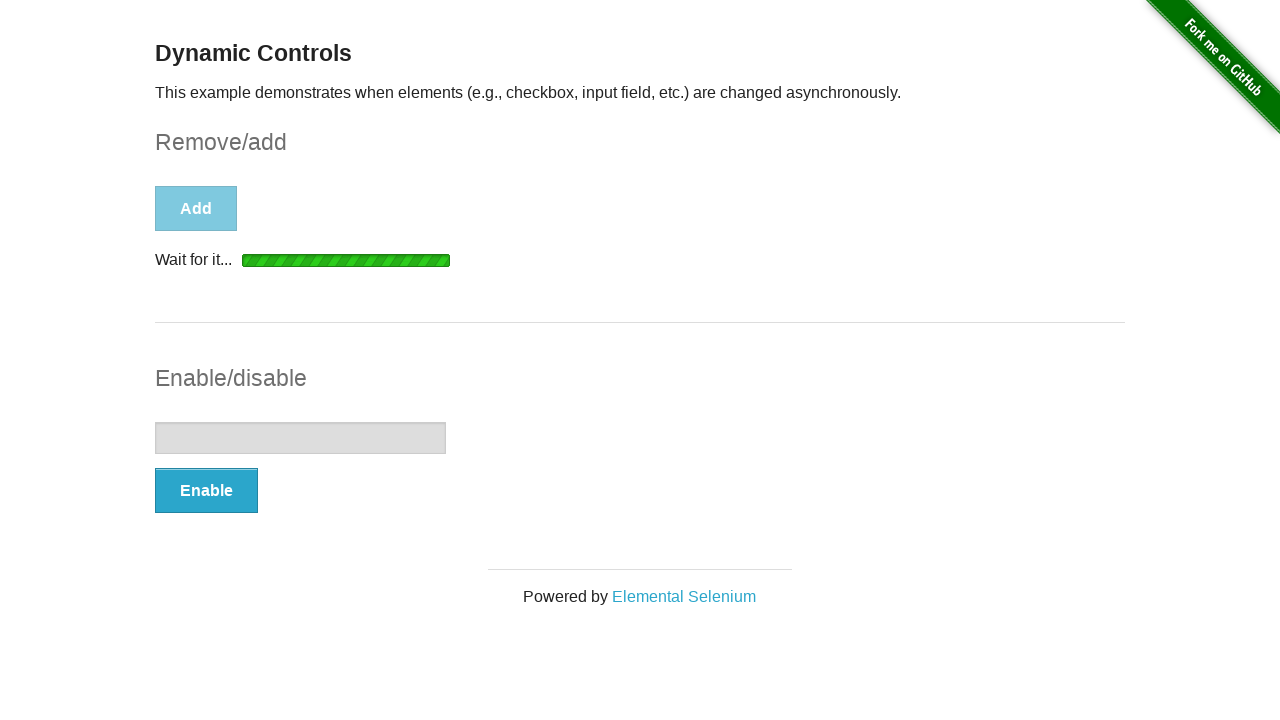

Waited for 'It's back!' message to appear
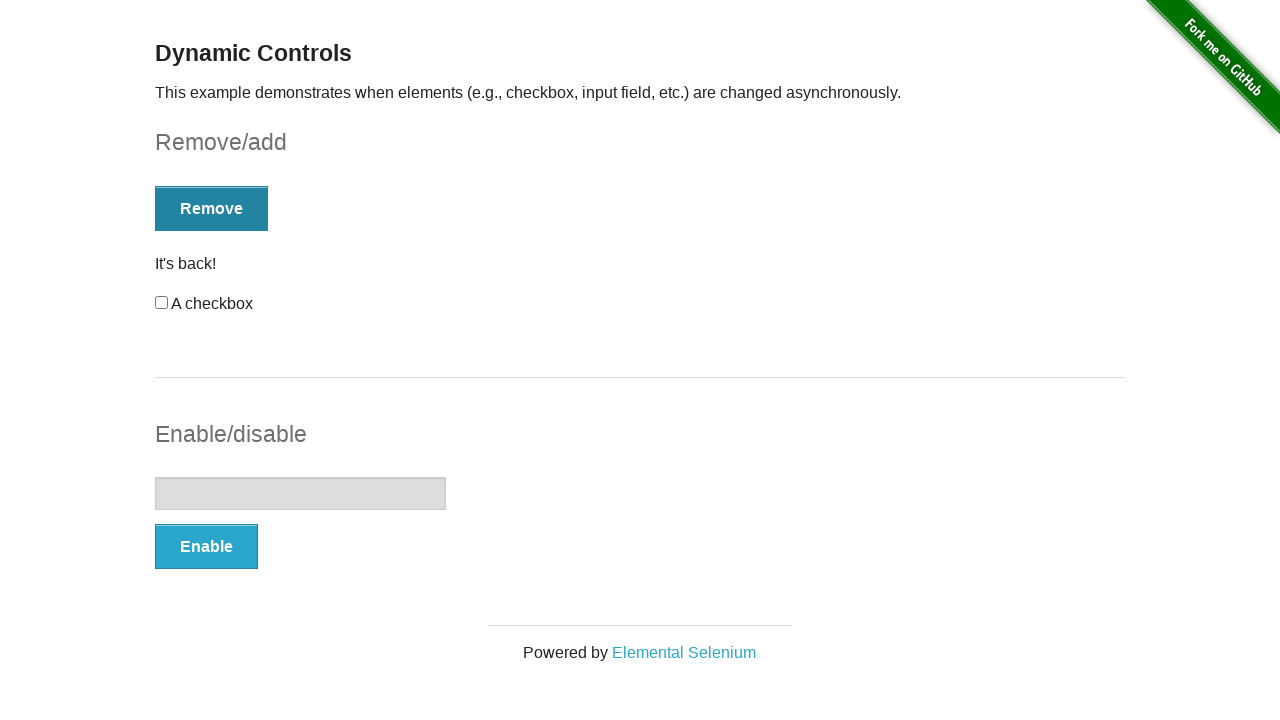

Located 'It's back!' element
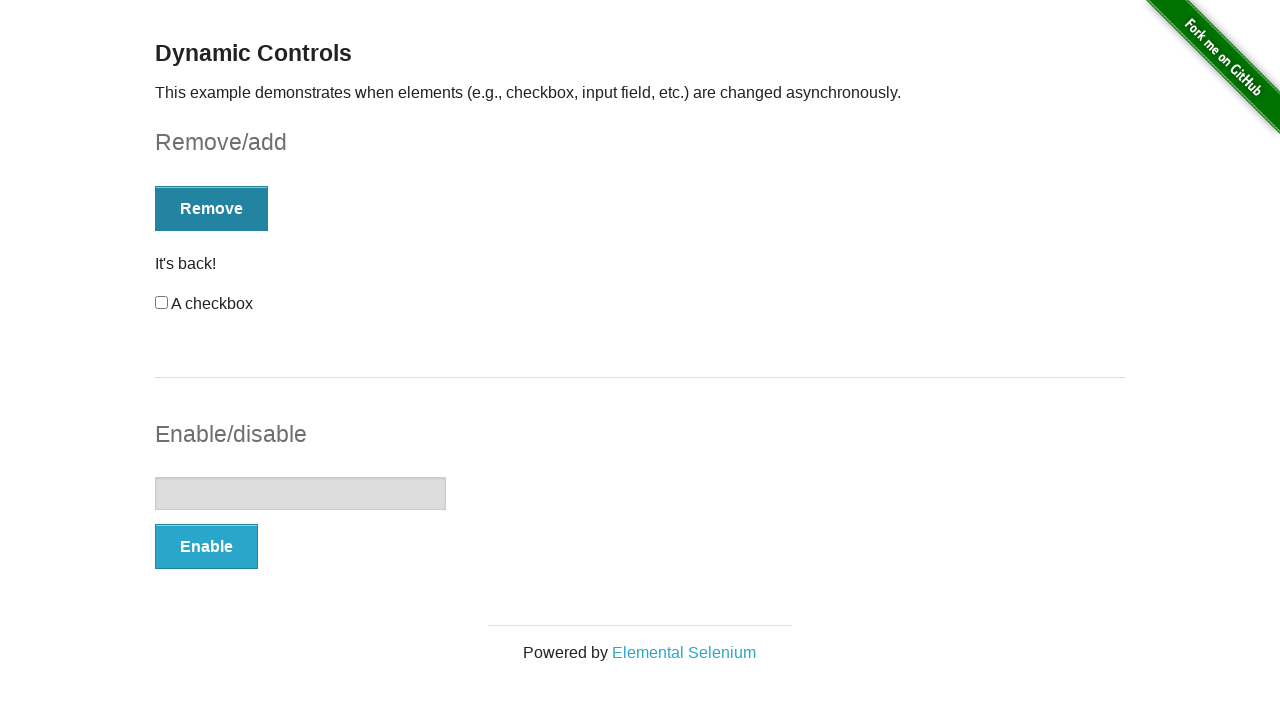

Verified 'It's back!' message is visible
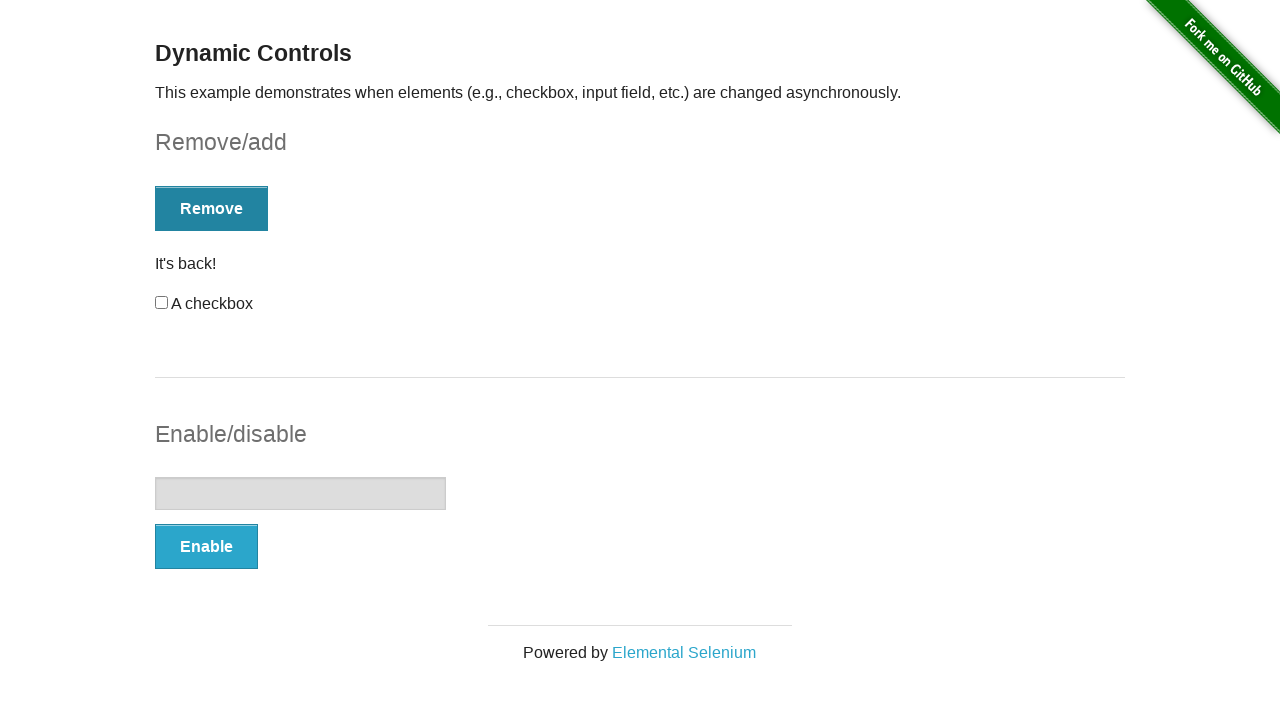

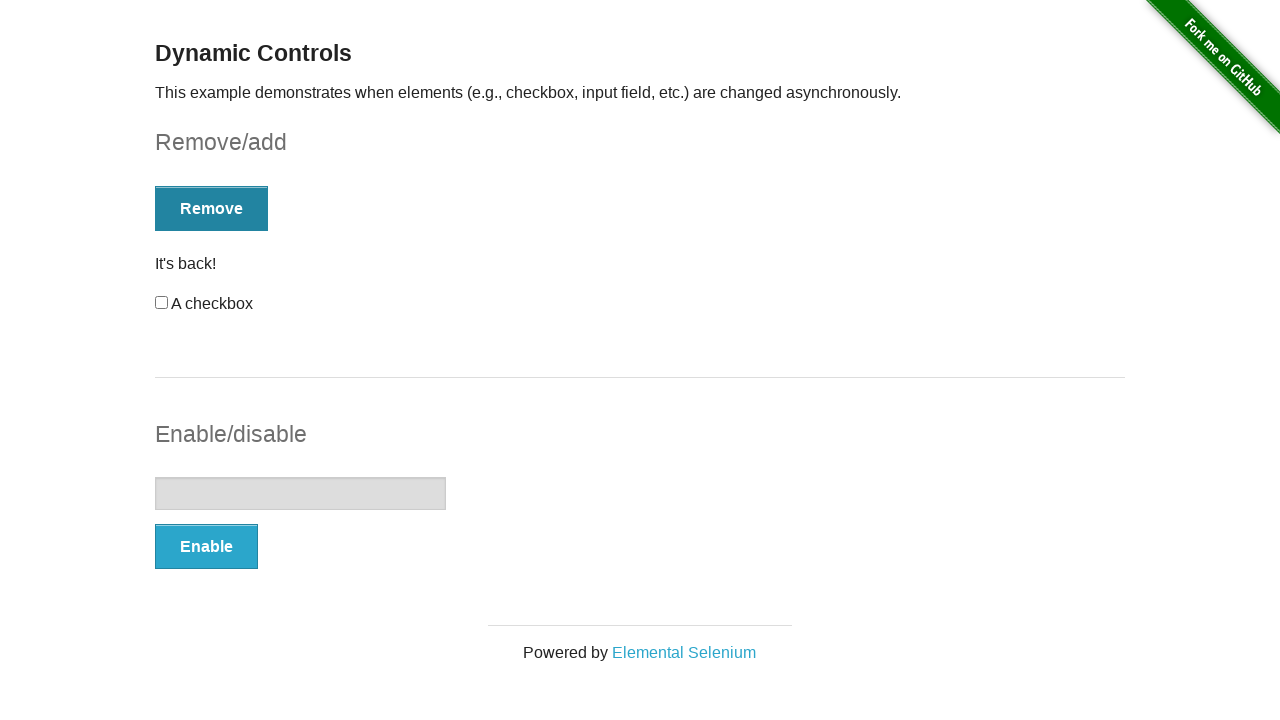